Navigates to Mathway website, opens the hamburger menu, and selects the Trigonometry subject from the menu

Starting URL: https://www.mathway.com/

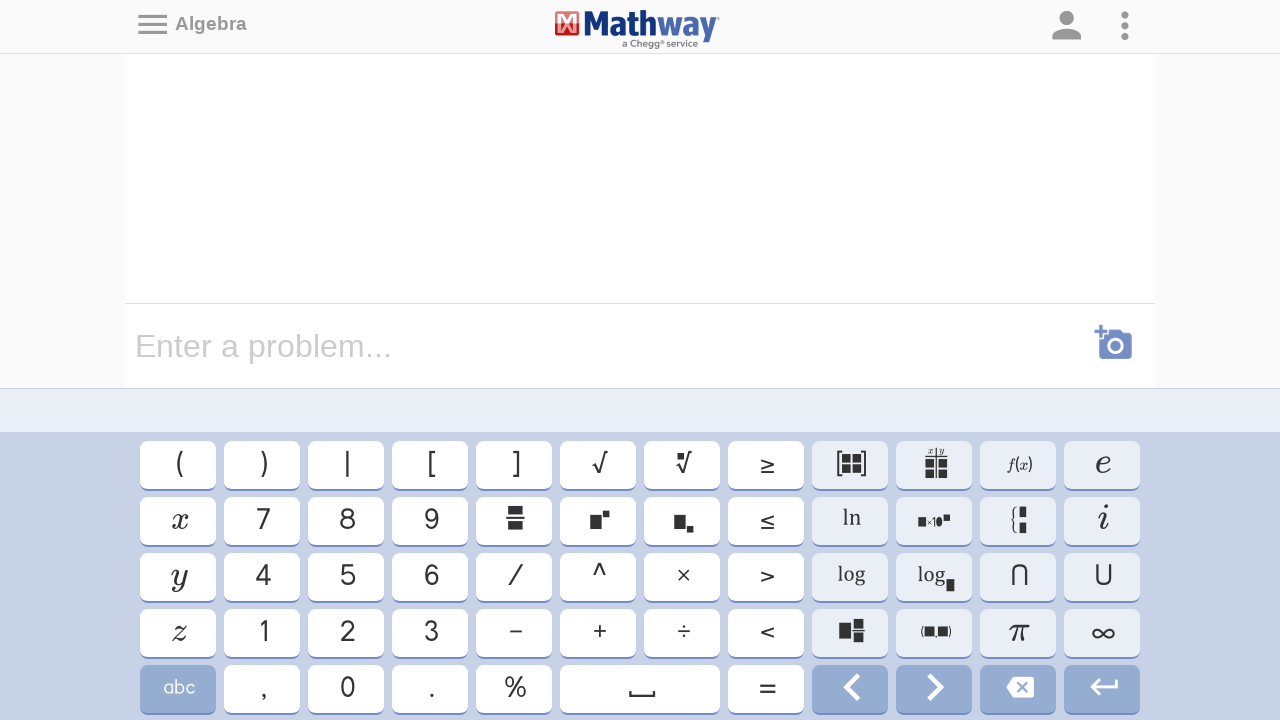

Waited for Mathway logo to load
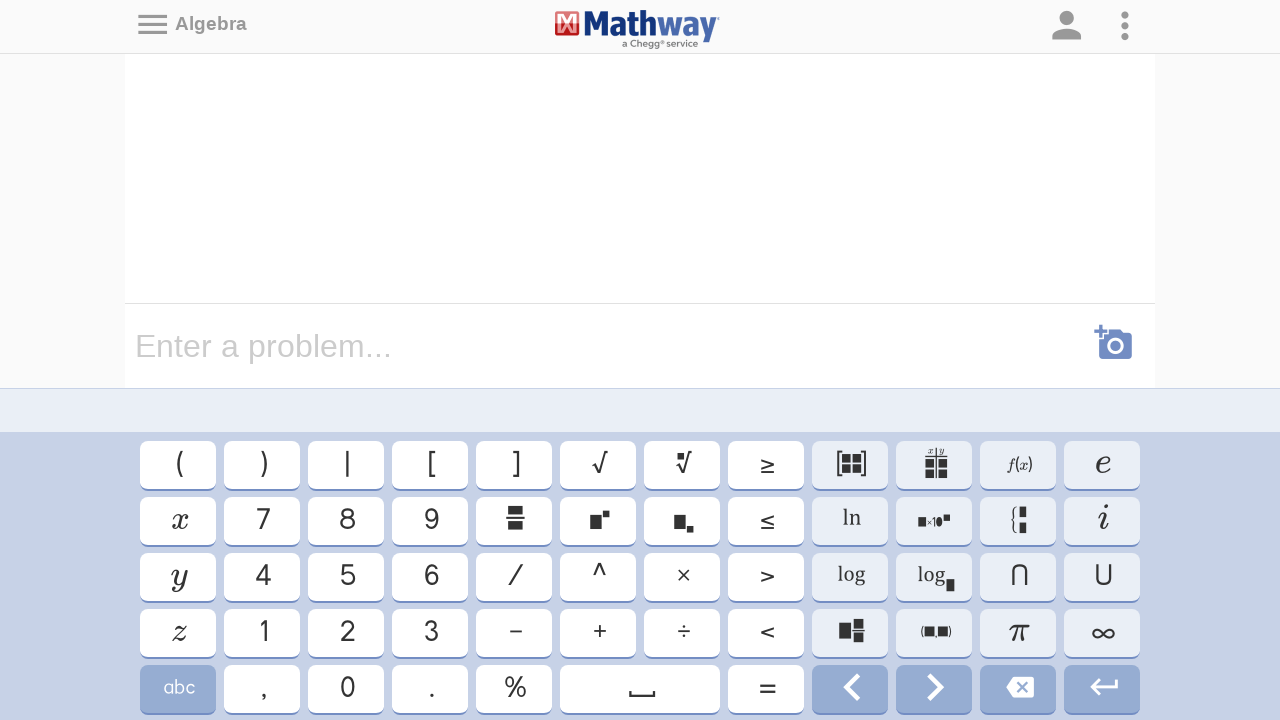

Clicked hamburger menu icon at (151, 26) on i.mw.mw-hamburger
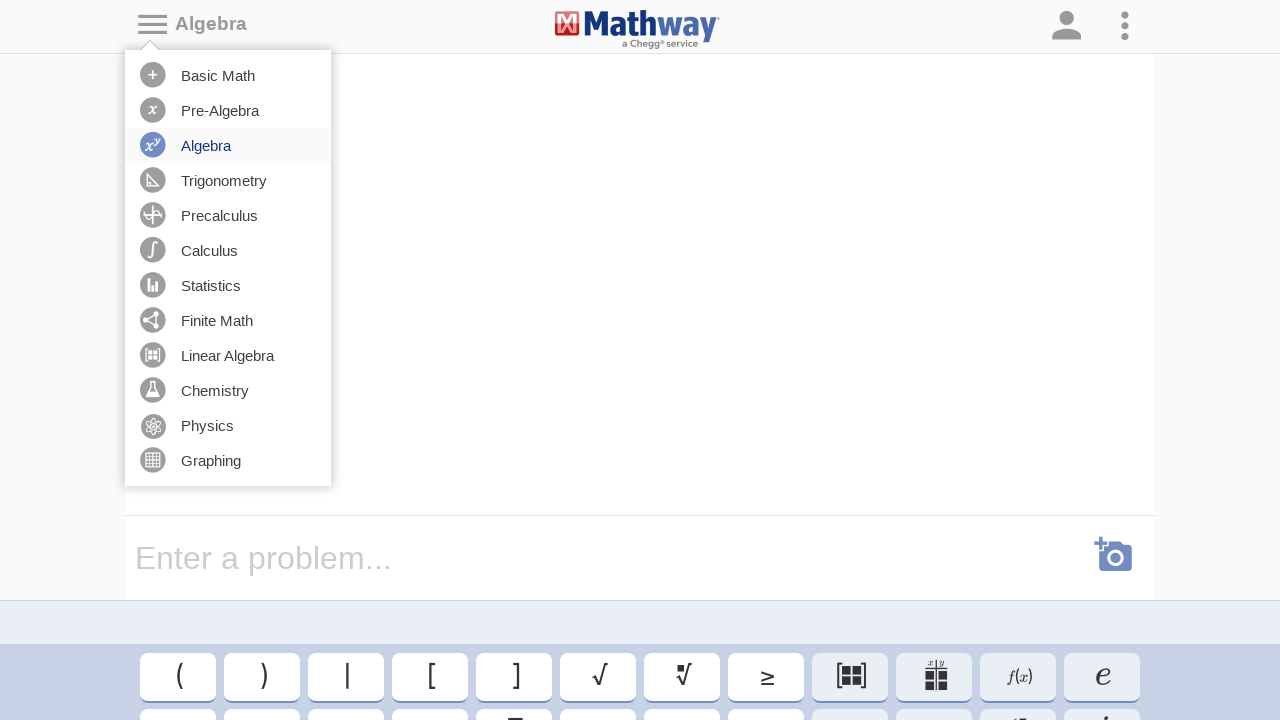

Selected Trigonometry subject from menu at (228, 180) on a.menu-row[data-subject='Trigonometry']
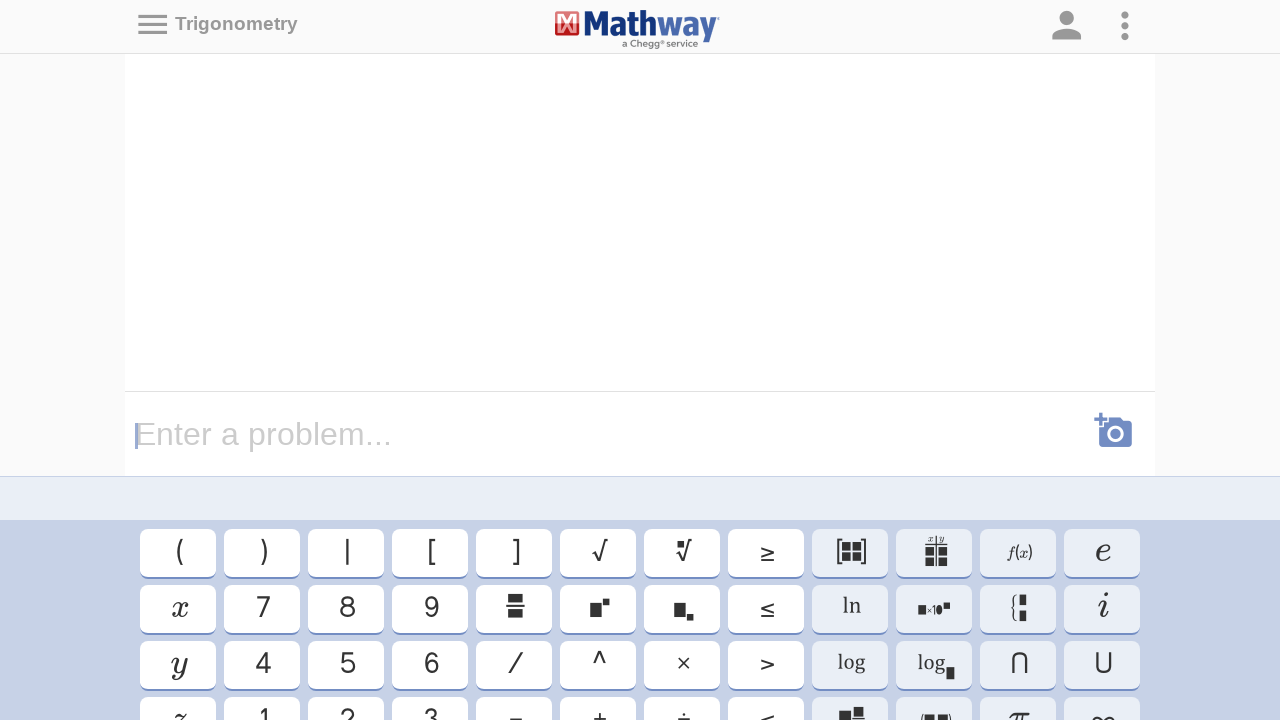

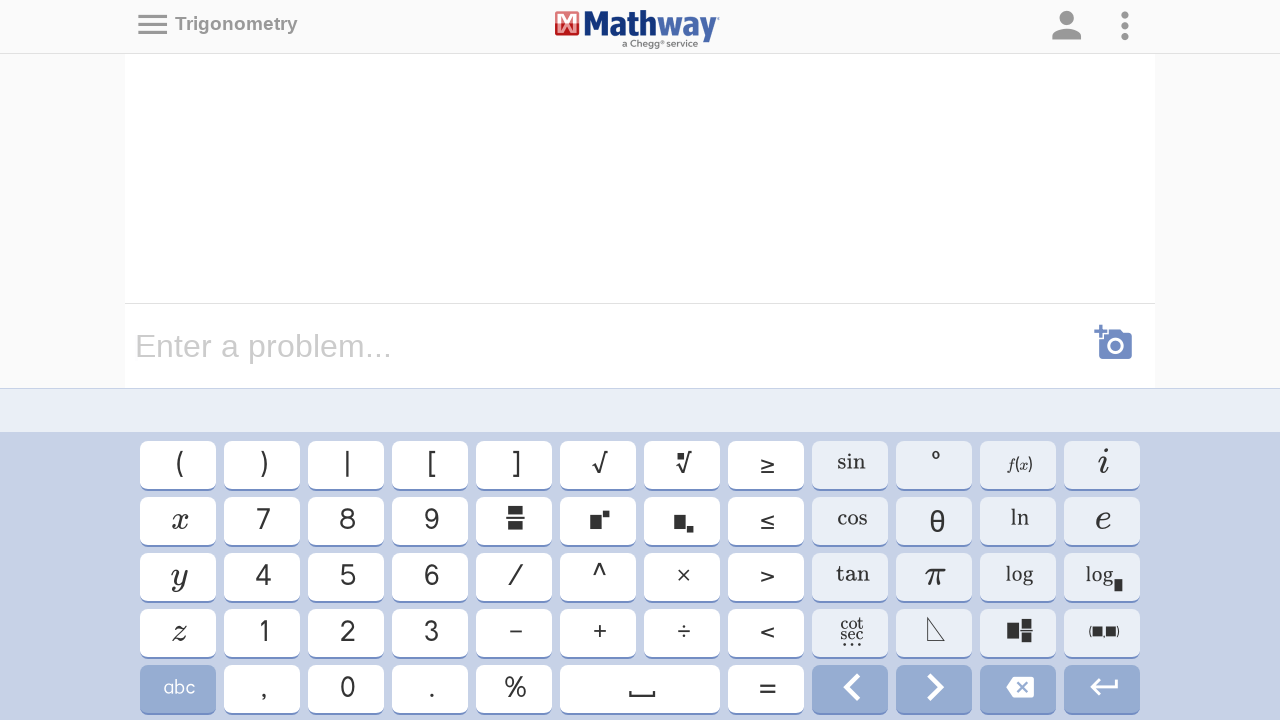